Tests resume download functionality by clicking the resume download link and verifying a download is triggered

Starting URL: https://mrjohn5on.github.io

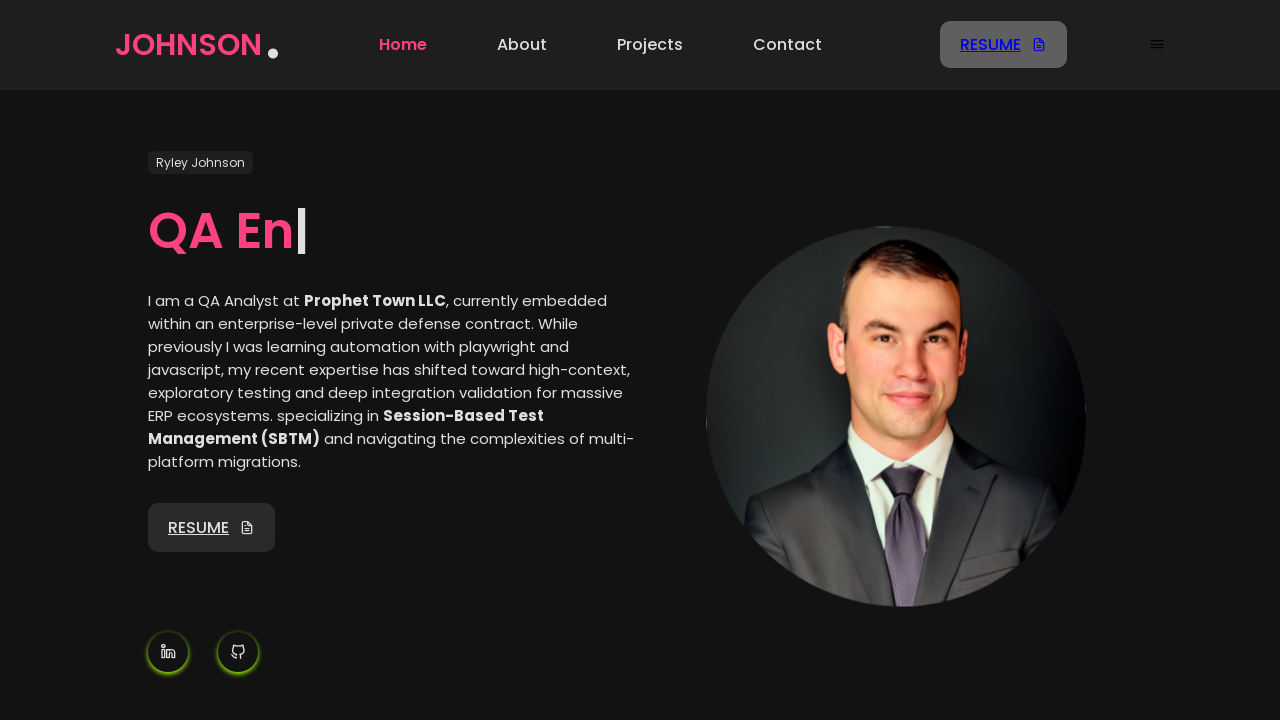

Clicked resume download link and download started at (990, 44) on a:has-text("Resume"), a[href*="resume"]
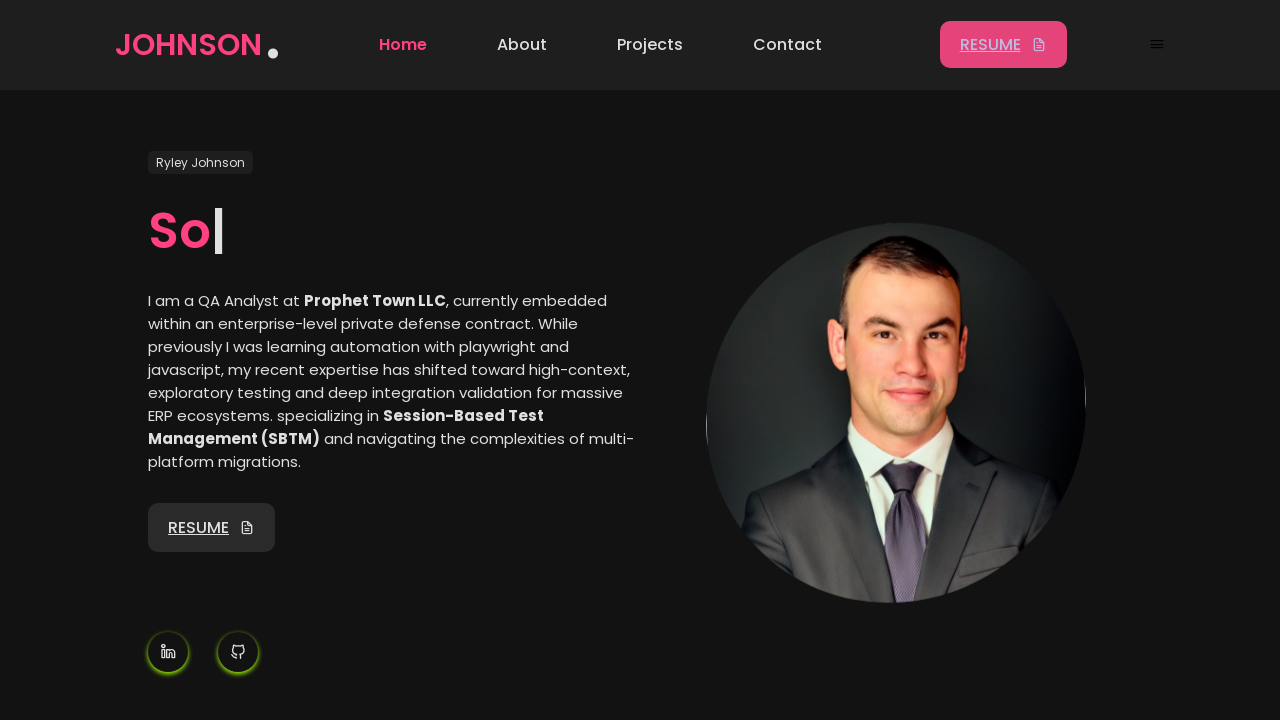

Download completed and file object retrieved
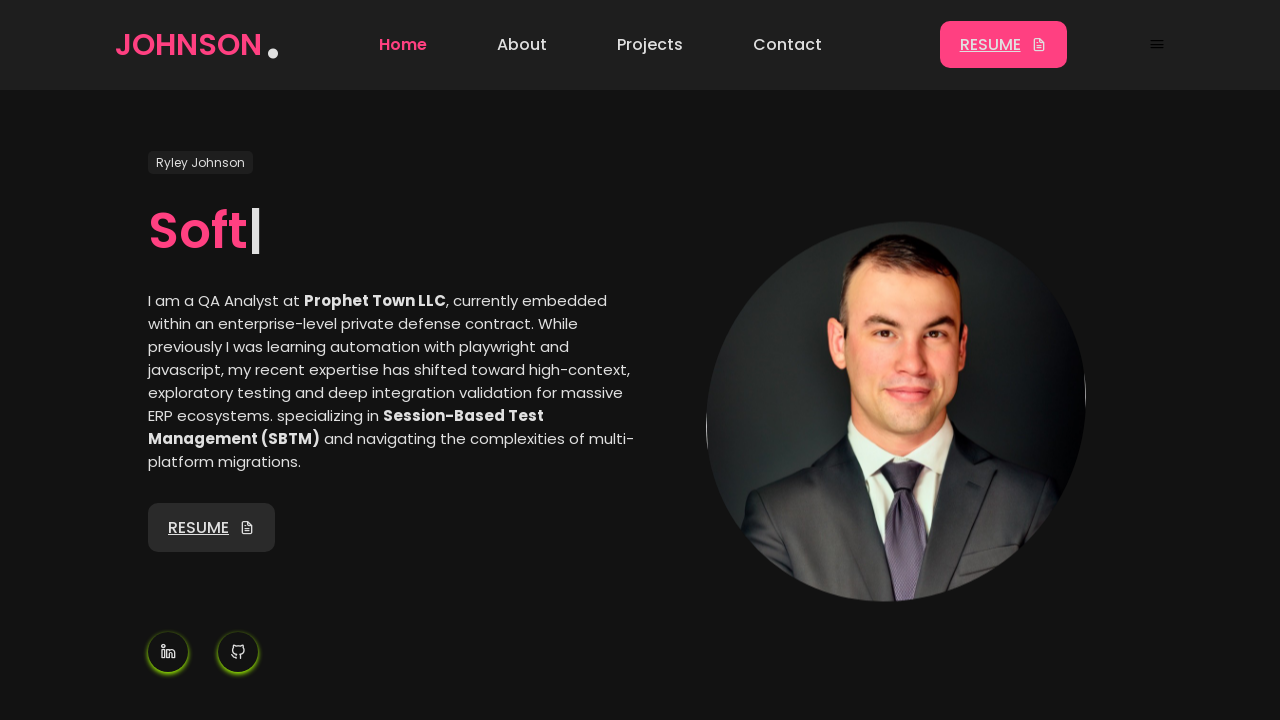

Verified downloaded file contains 'resume' in filename: RYLEYJOHNSONRESUME2024FEB.pdf
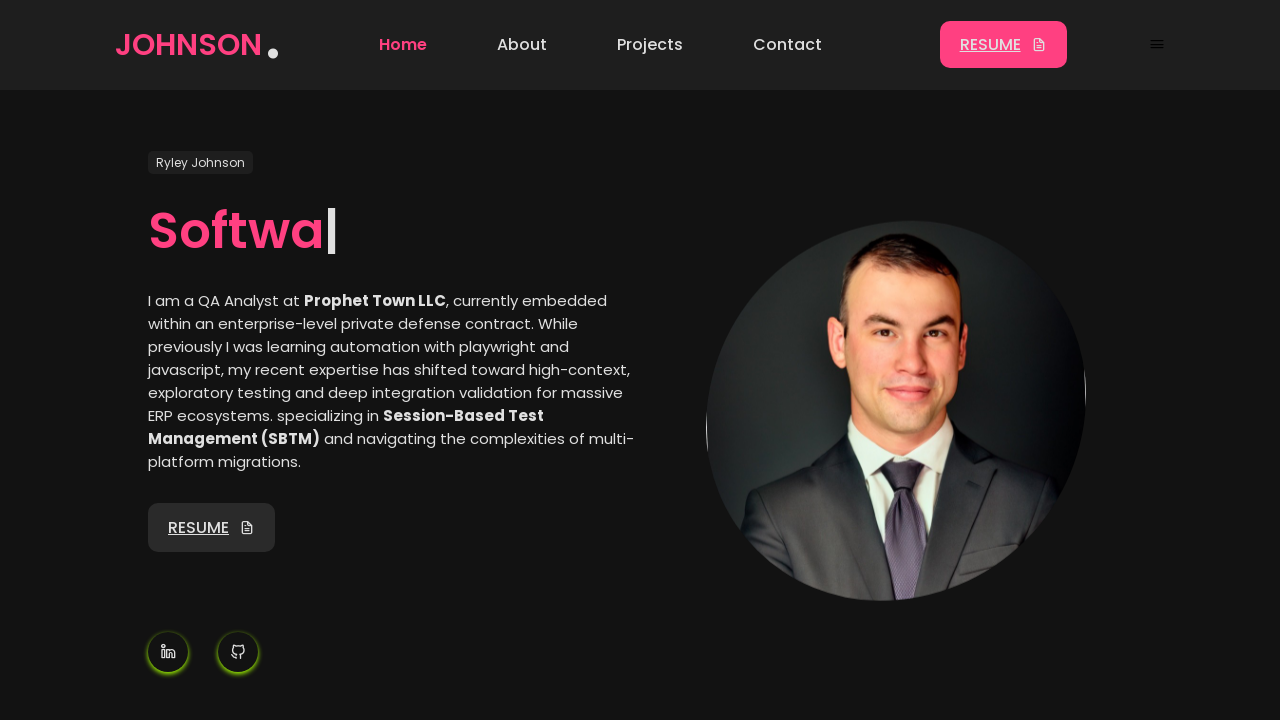

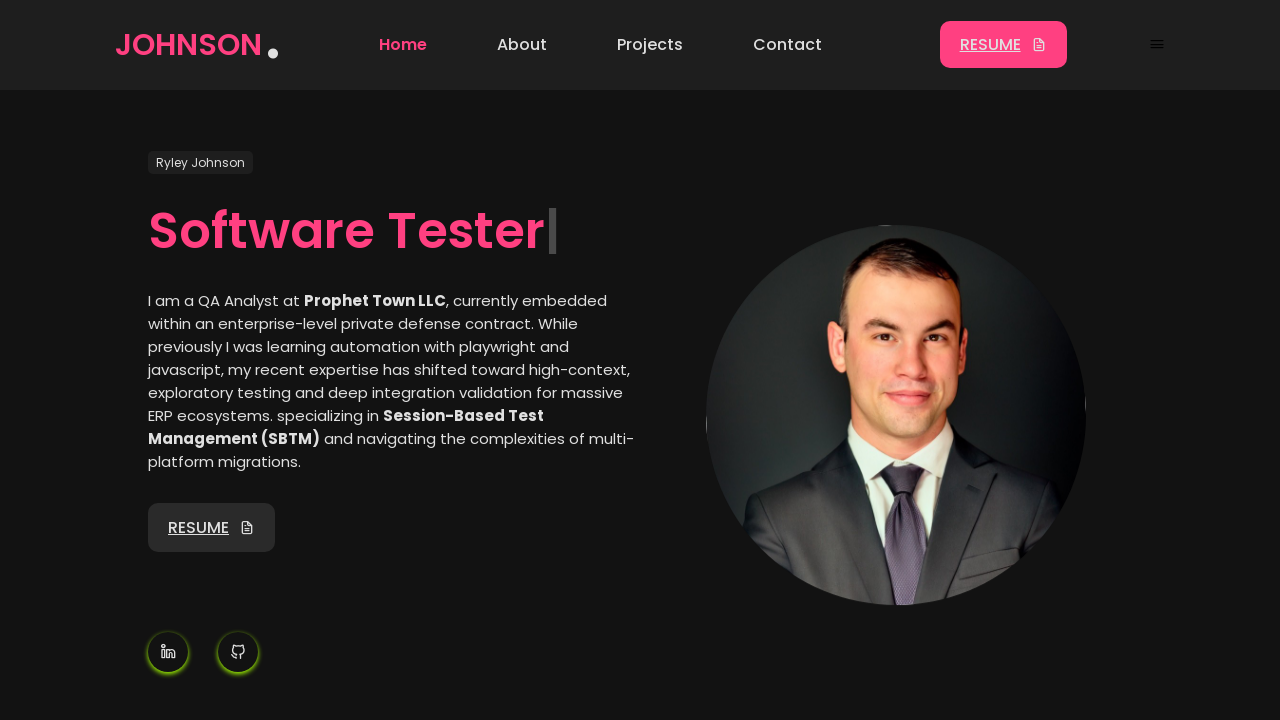